Tests horizontal slider functionality by clicking on it and using arrow right keys to move the slider to maximum value

Starting URL: http://the-internet.herokuapp.com/

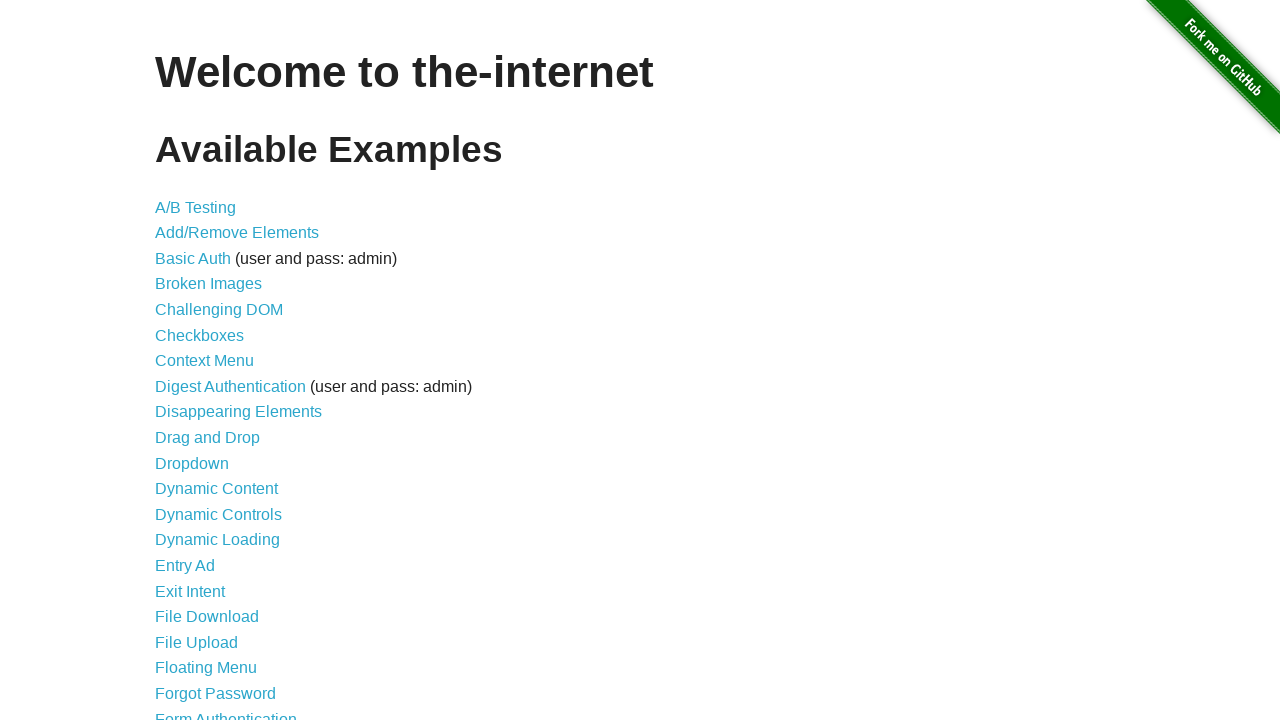

Clicked on 'Horizontal Slider' link at (214, 361) on text='Horizontal Slider'
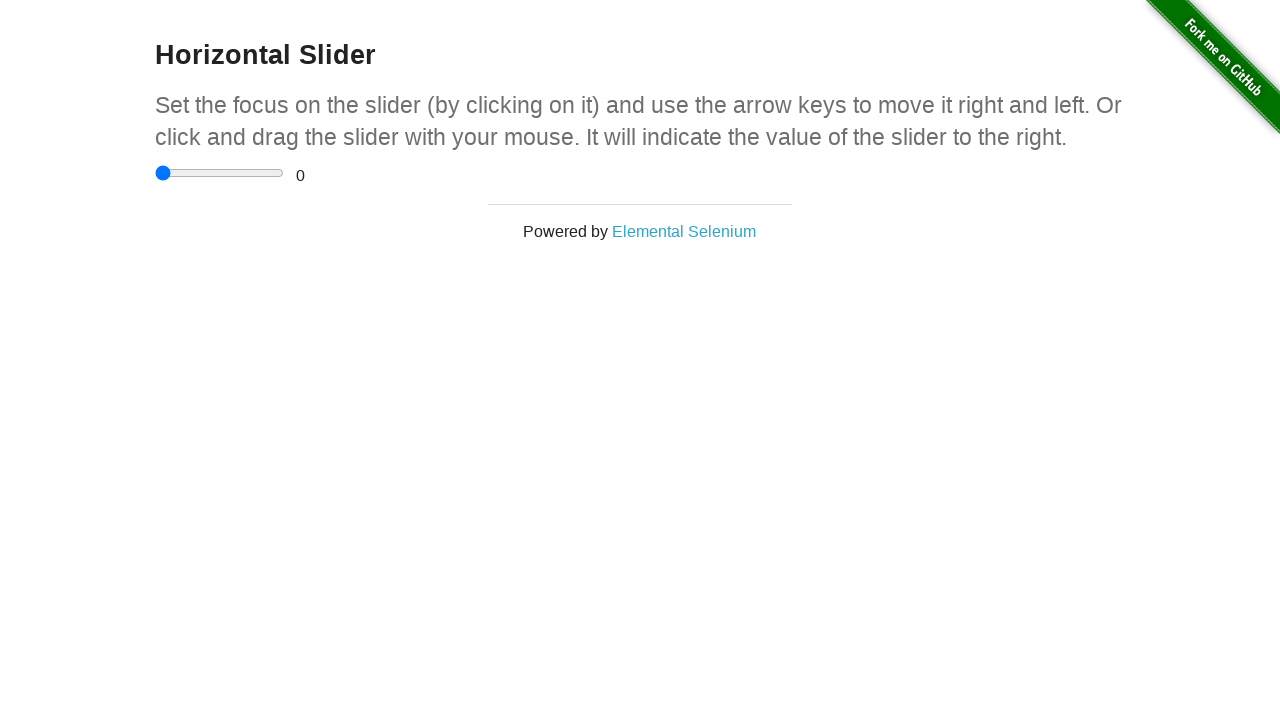

Horizontal slider element loaded
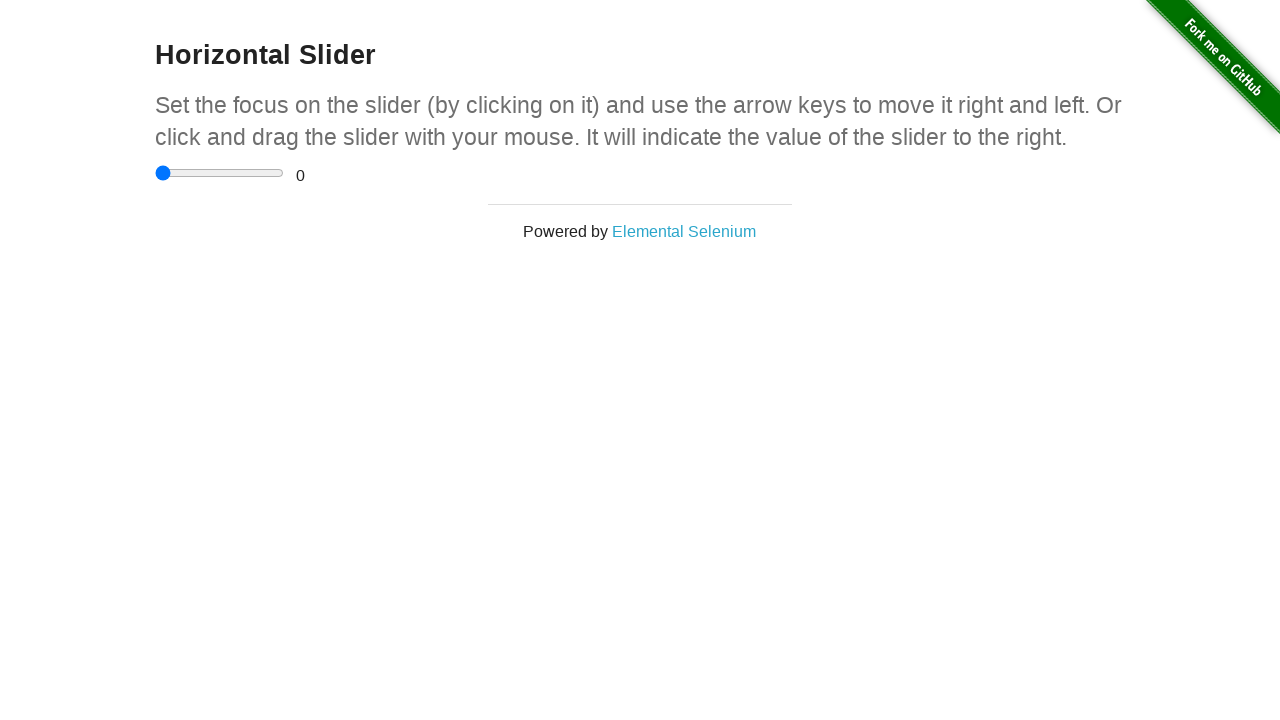

Clicked on horizontal slider to focus it at (220, 173) on xpath=//html/body/div[2]/div/div/div/input
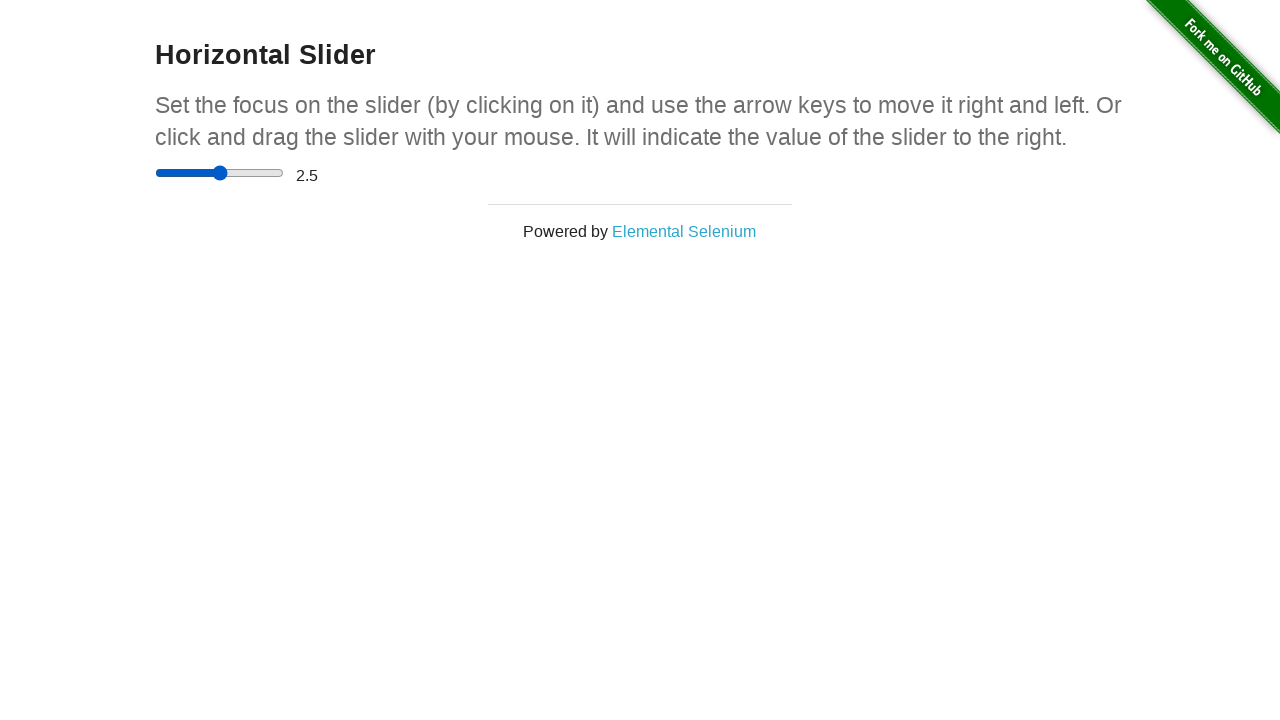

Pressed ArrowRight key on slider (iteration 1/10) on xpath=//html/body/div[2]/div/div/div/input
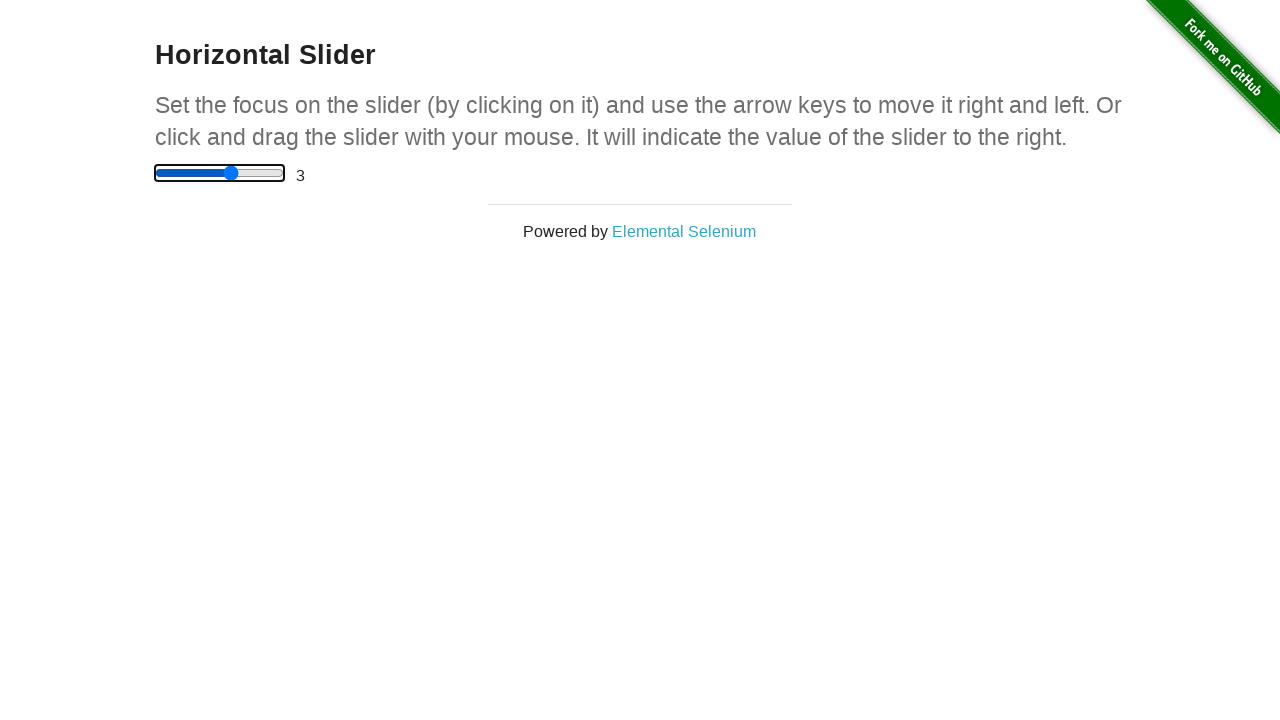

Pressed ArrowRight key on slider (iteration 2/10) on xpath=//html/body/div[2]/div/div/div/input
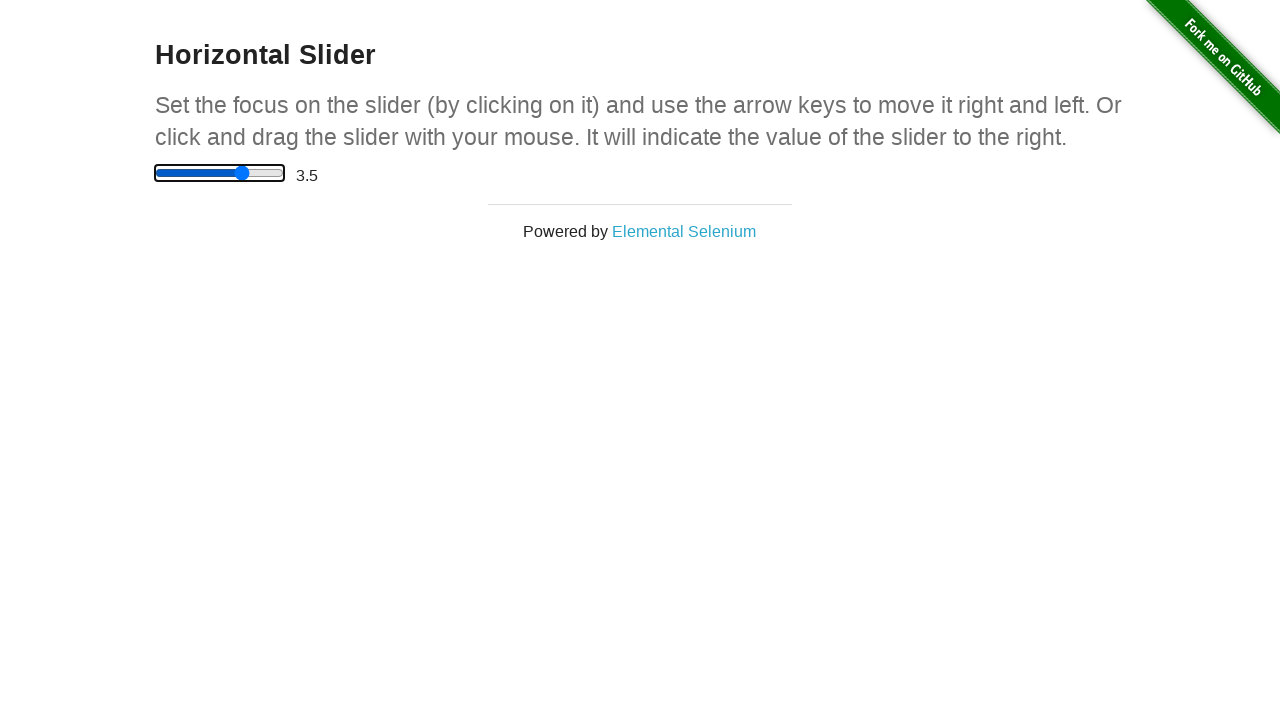

Pressed ArrowRight key on slider (iteration 3/10) on xpath=//html/body/div[2]/div/div/div/input
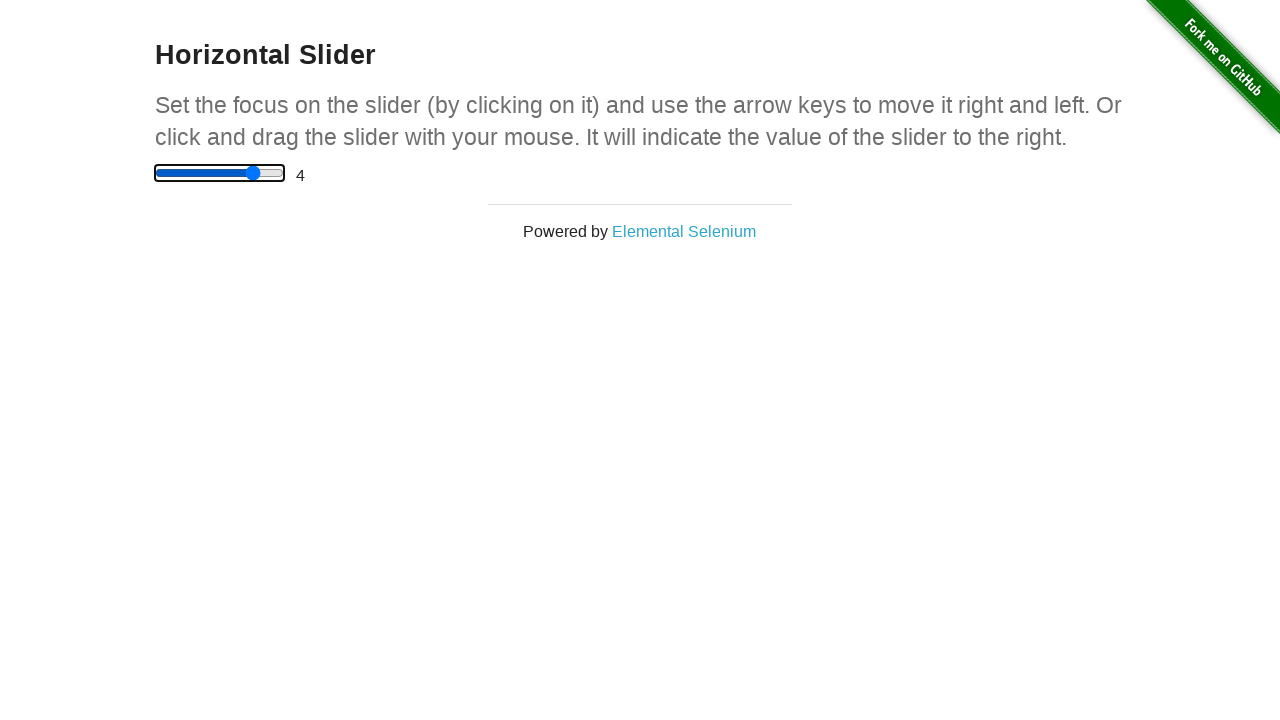

Pressed ArrowRight key on slider (iteration 4/10) on xpath=//html/body/div[2]/div/div/div/input
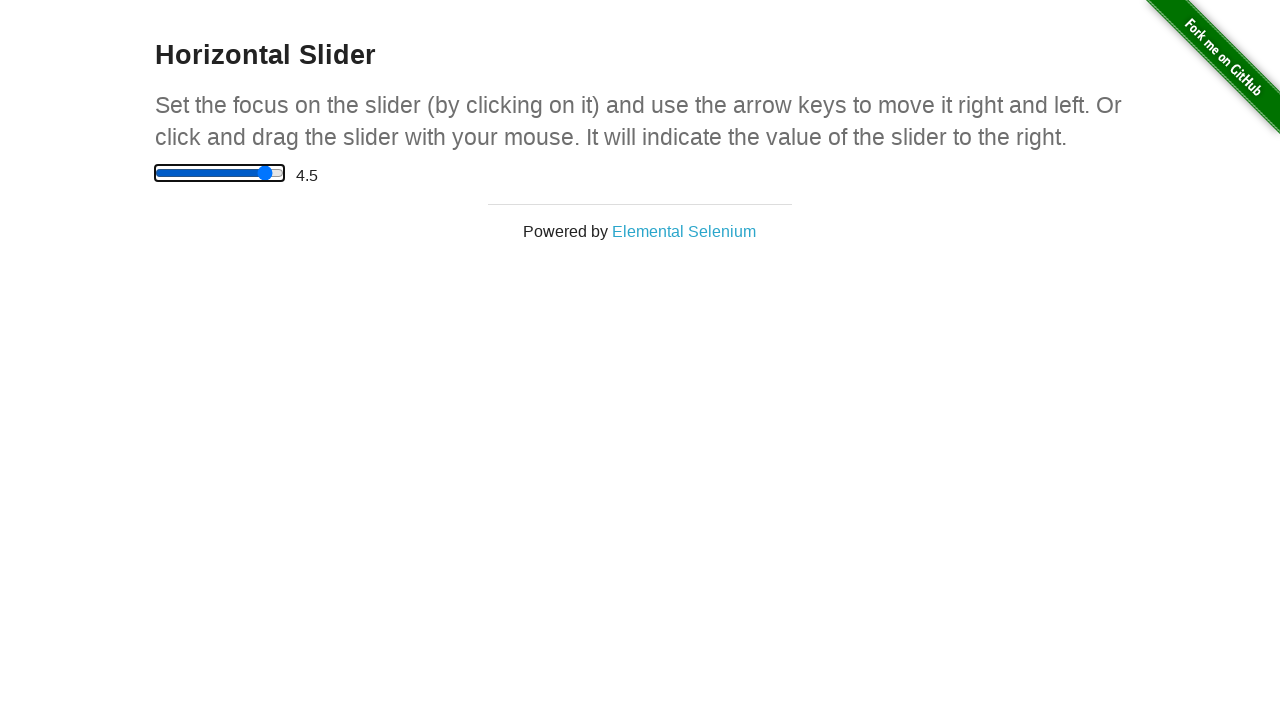

Pressed ArrowRight key on slider (iteration 5/10) on xpath=//html/body/div[2]/div/div/div/input
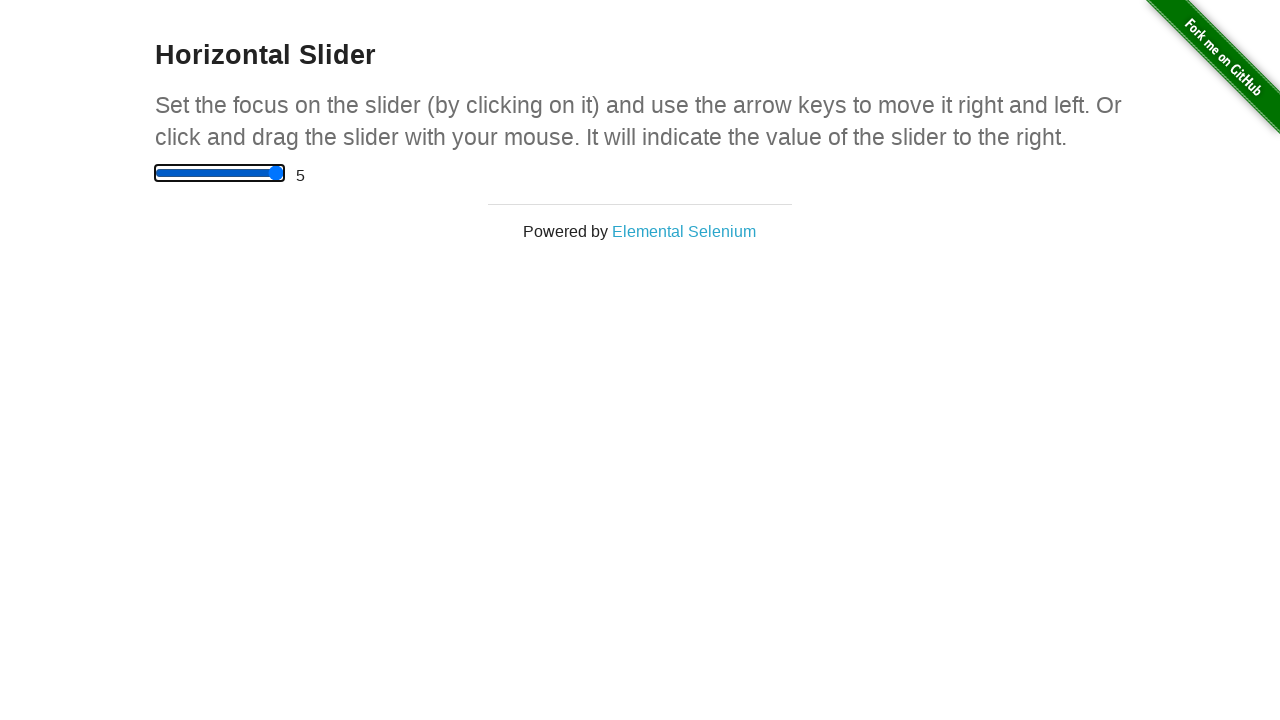

Pressed ArrowRight key on slider (iteration 6/10) on xpath=//html/body/div[2]/div/div/div/input
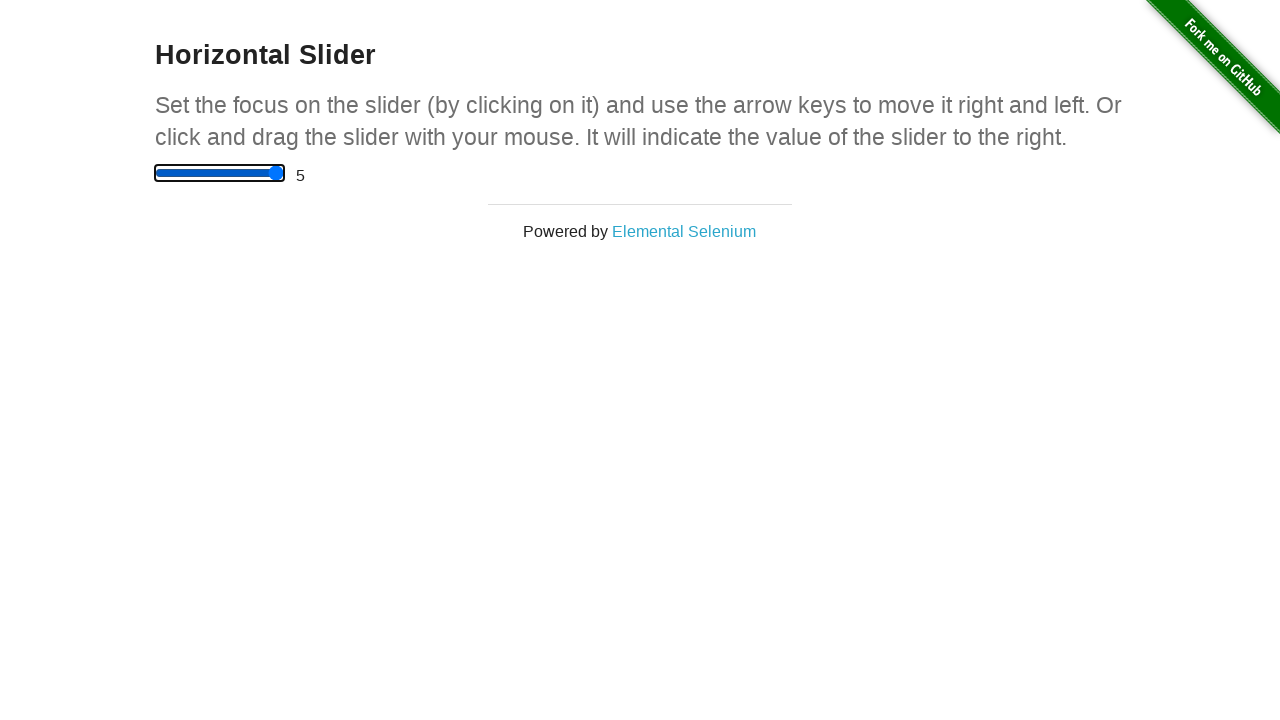

Pressed ArrowRight key on slider (iteration 7/10) on xpath=//html/body/div[2]/div/div/div/input
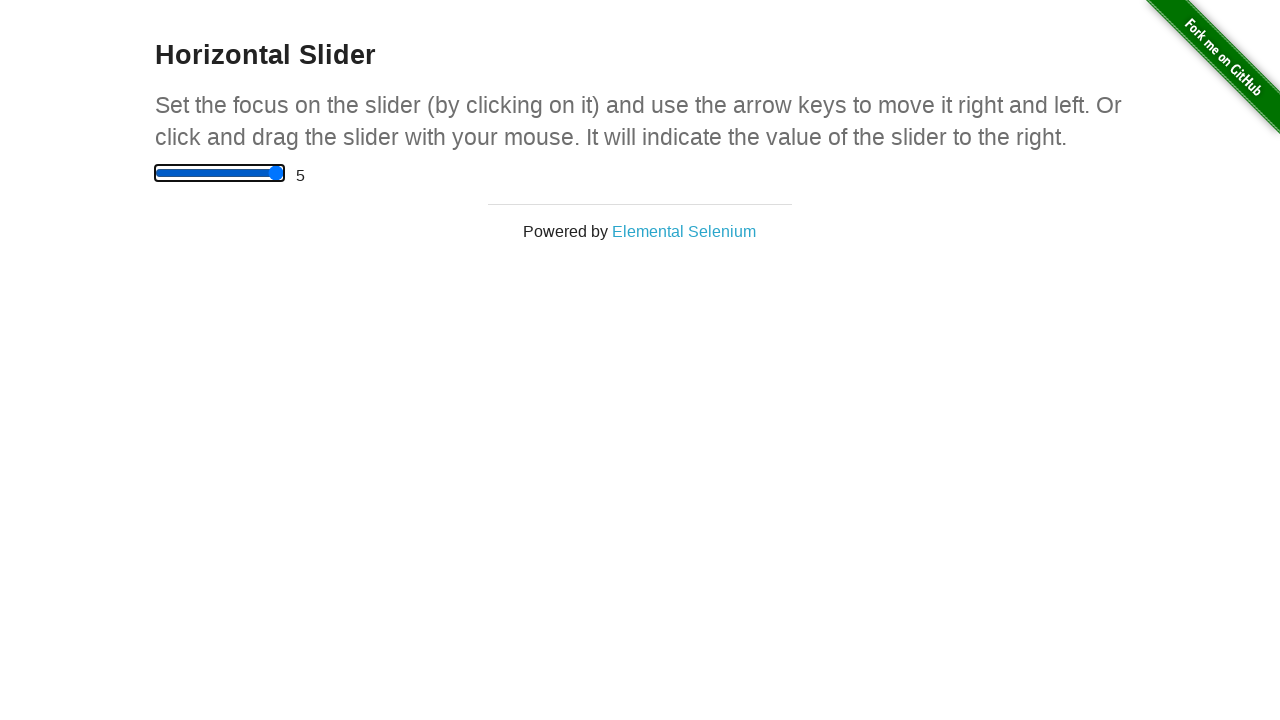

Pressed ArrowRight key on slider (iteration 8/10) on xpath=//html/body/div[2]/div/div/div/input
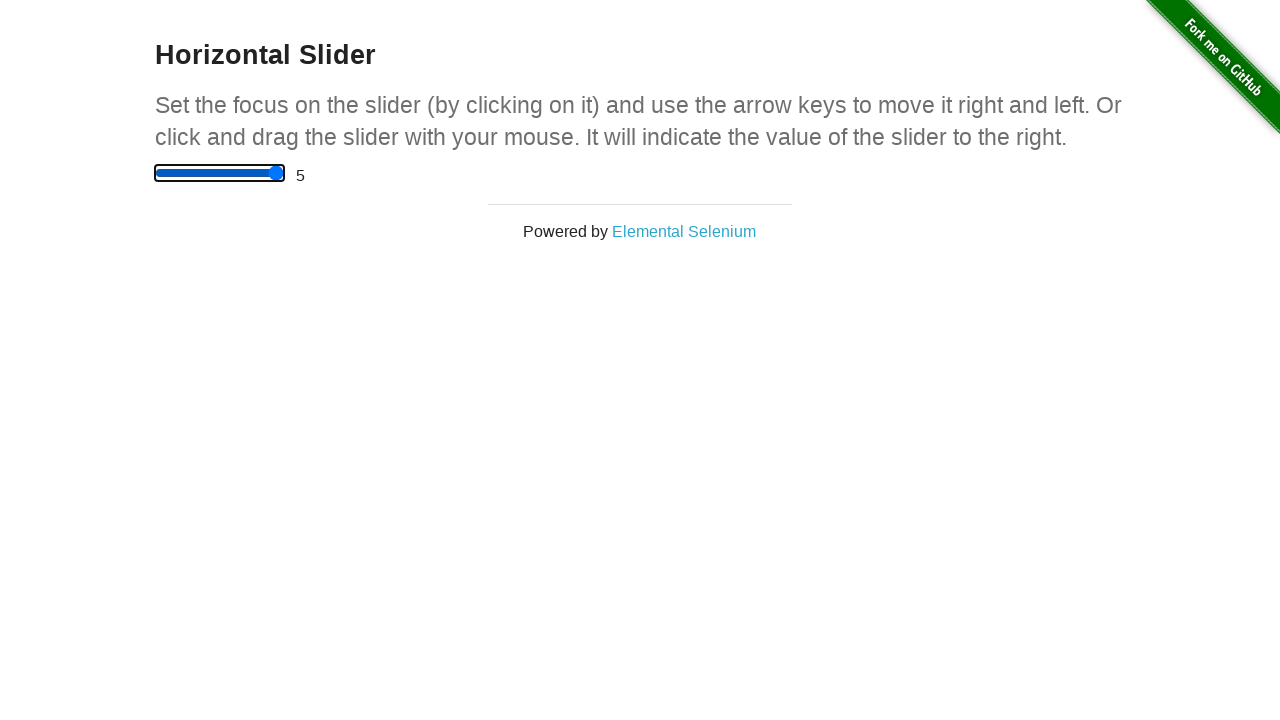

Pressed ArrowRight key on slider (iteration 9/10) on xpath=//html/body/div[2]/div/div/div/input
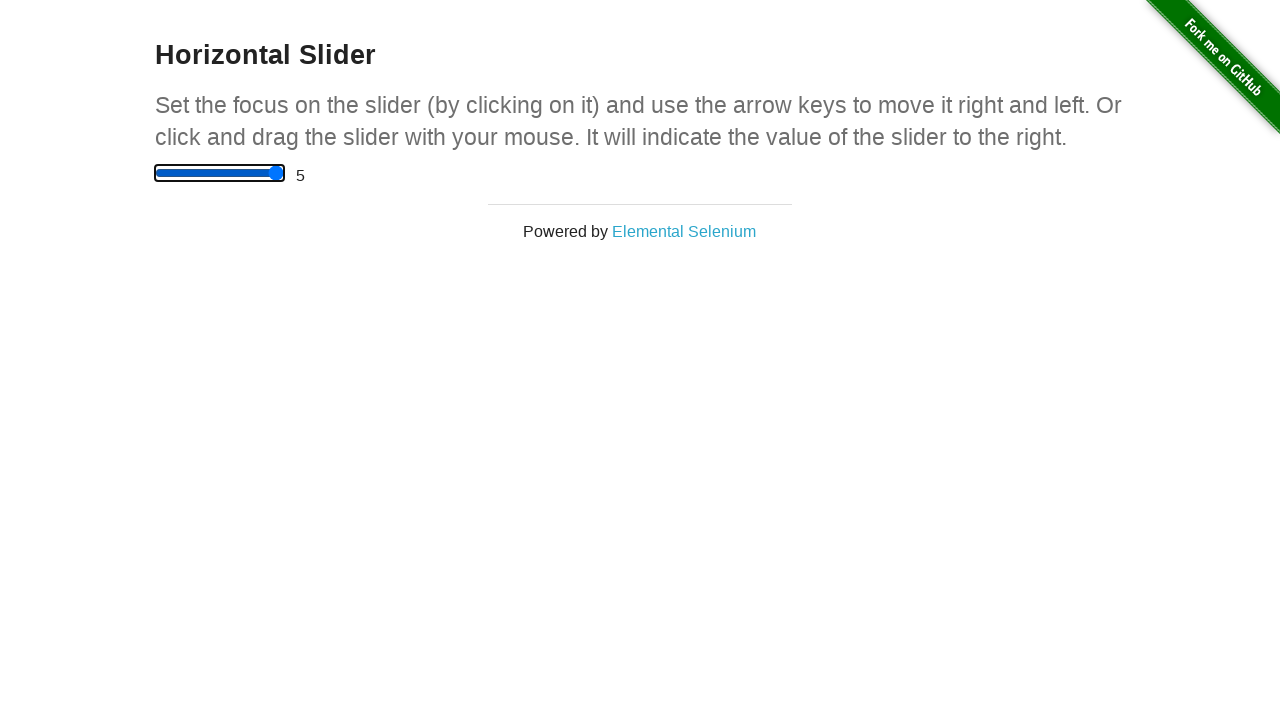

Pressed ArrowRight key on slider (iteration 10/10) on xpath=//html/body/div[2]/div/div/div/input
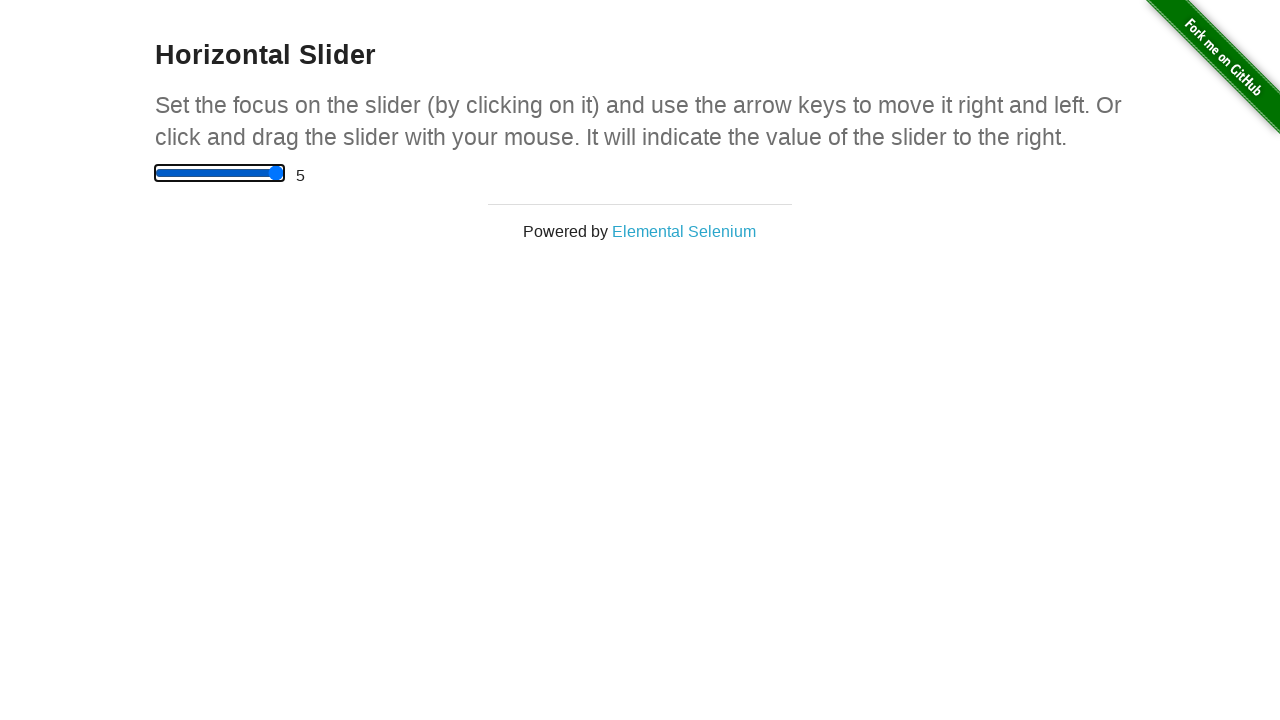

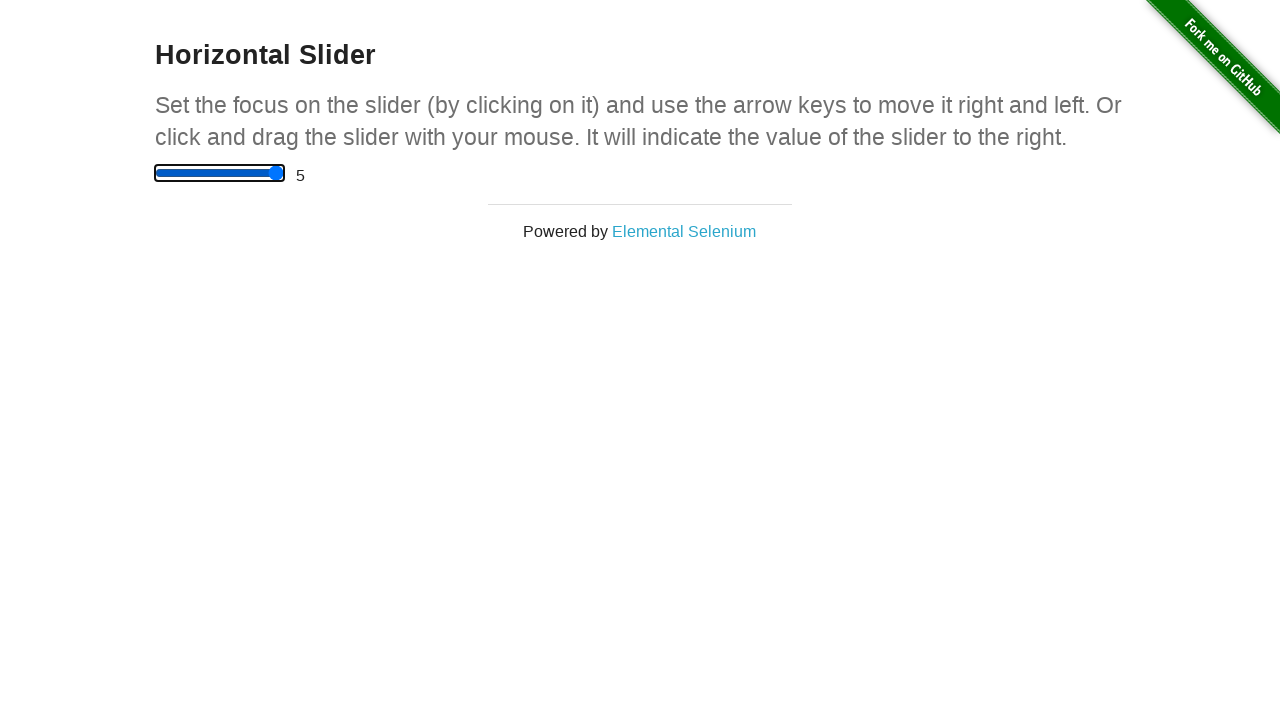